Tests iframe handling by locating two different iframes on the page and filling text input fields within each frame.

Starting URL: https://ui.vision/demo/webtest/frames/

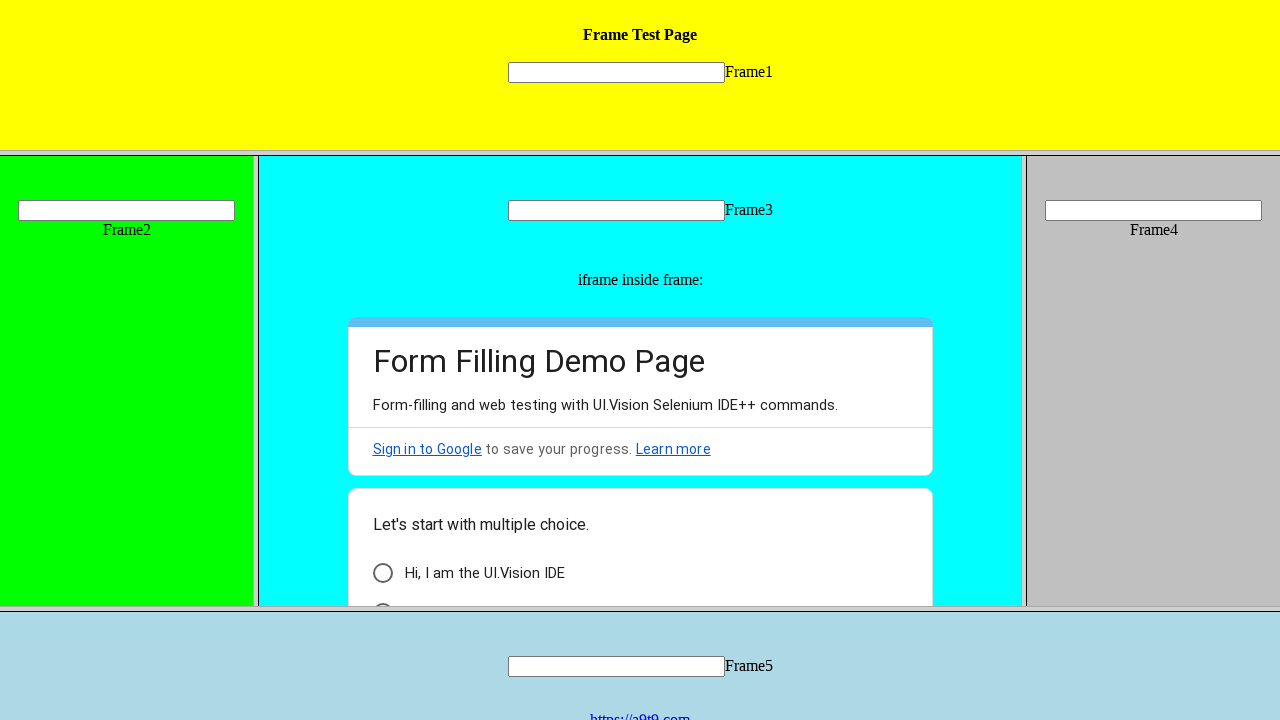

Located first iframe by URL
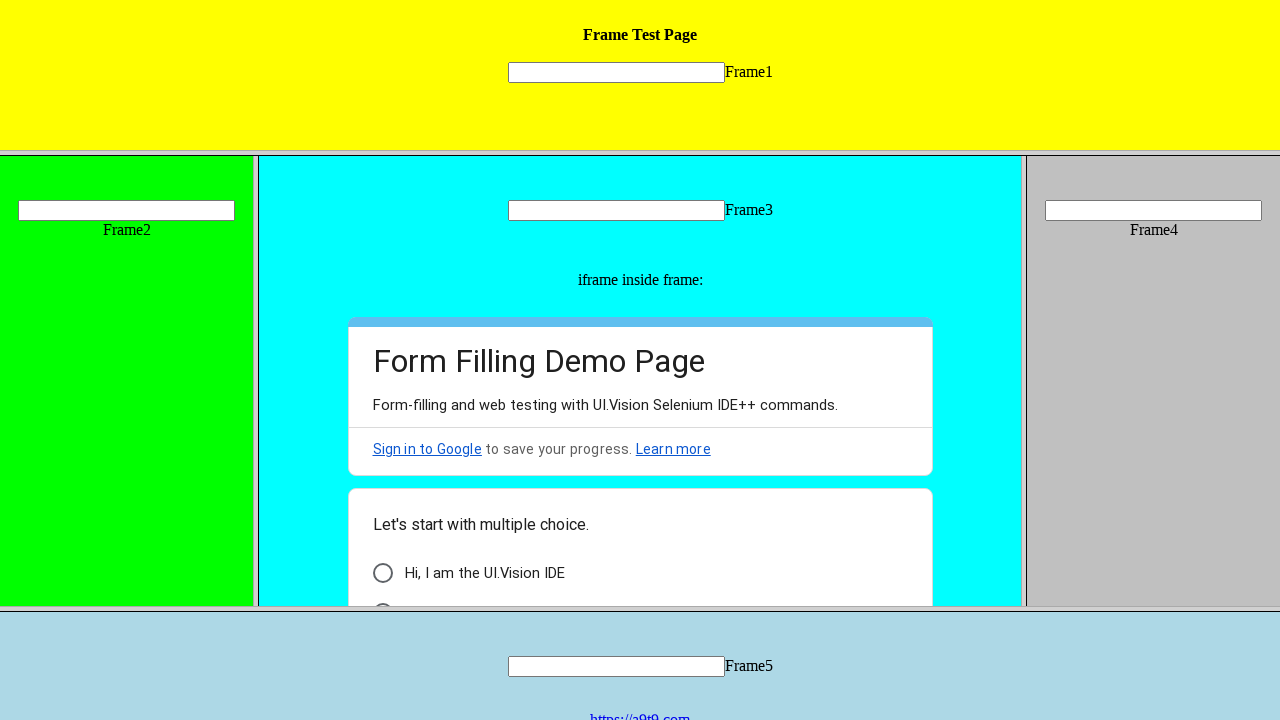

Filled text input field in first iframe with 'rehan' on //input[@name='mytext1']
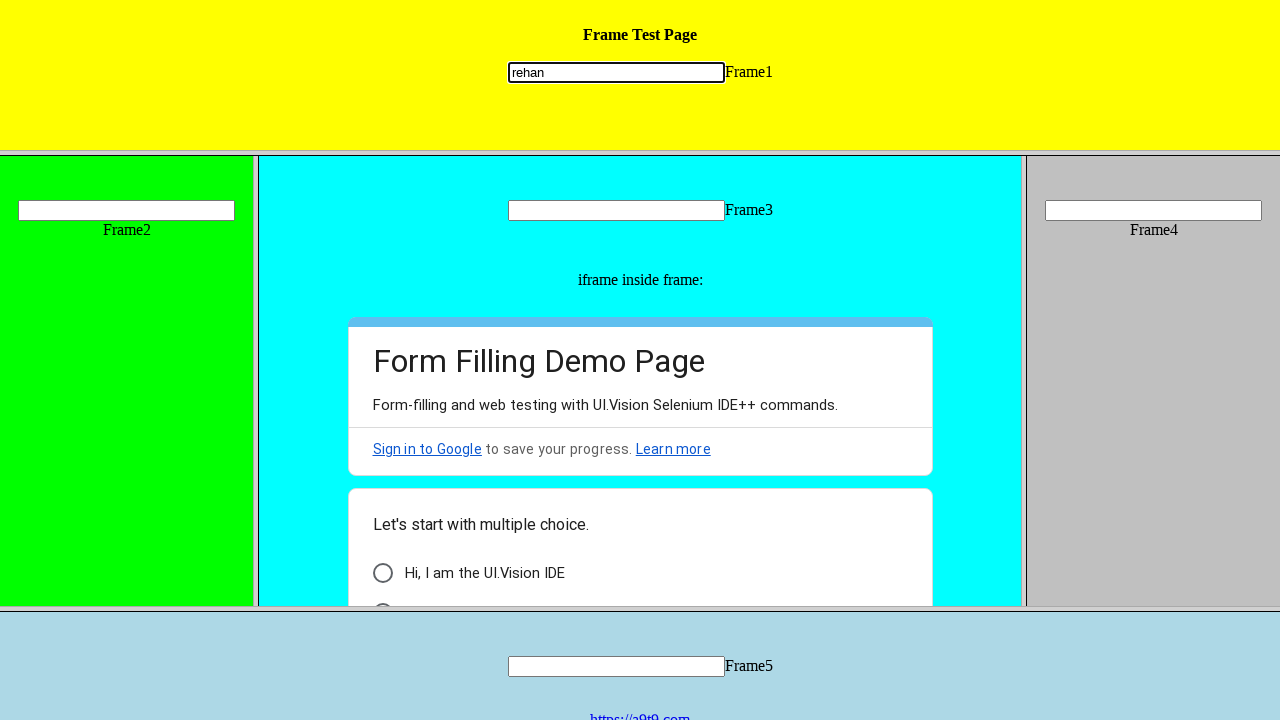

Located second iframe by URL
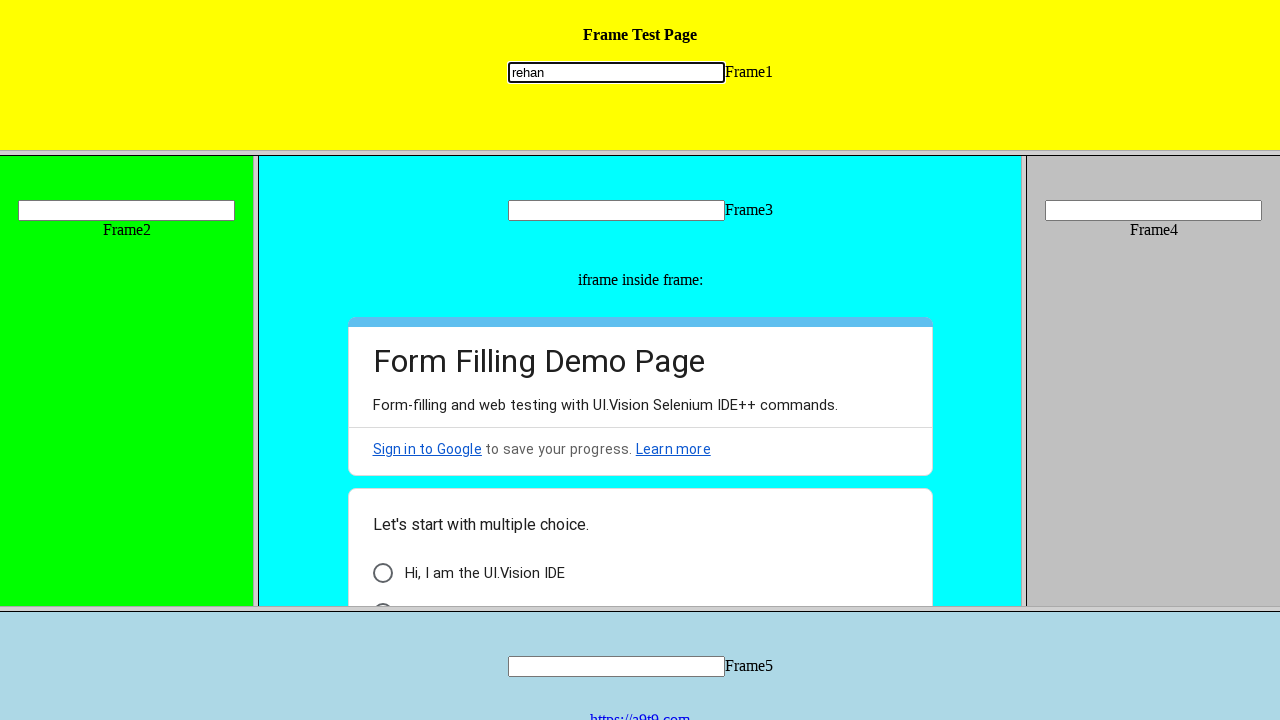

Filled text input field in second iframe with 'test' on //input[@name='mytext2']
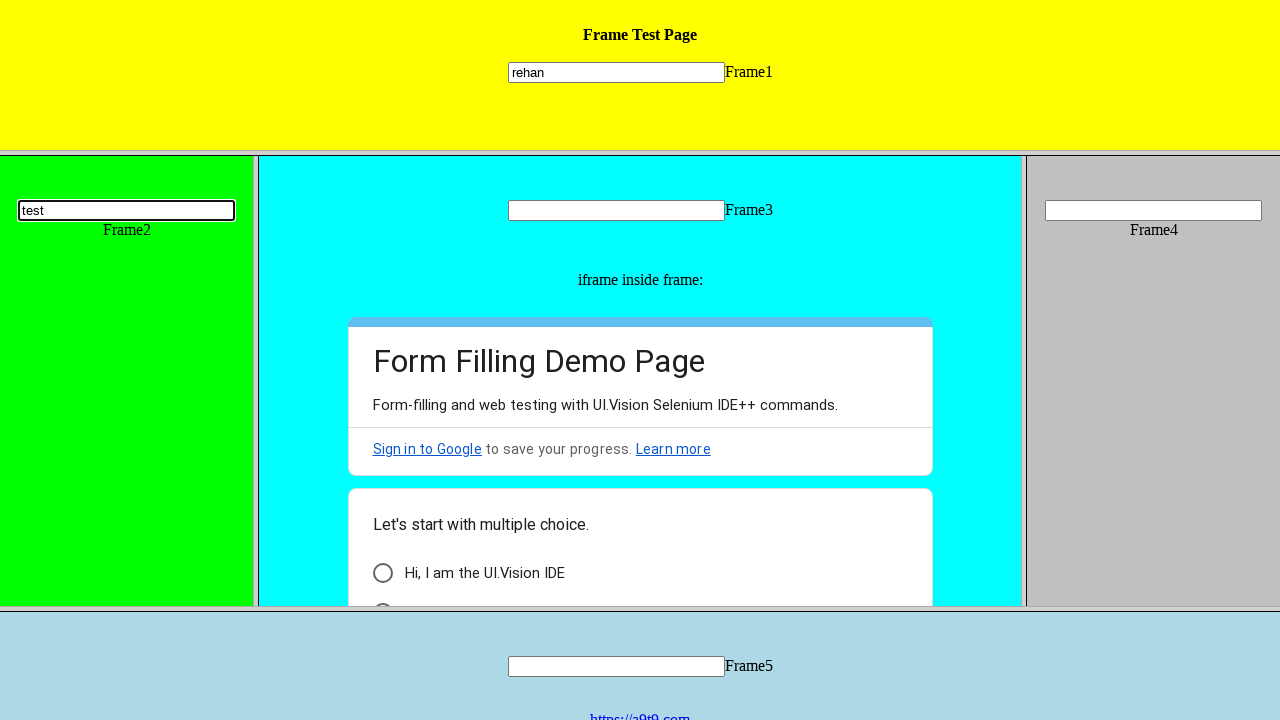

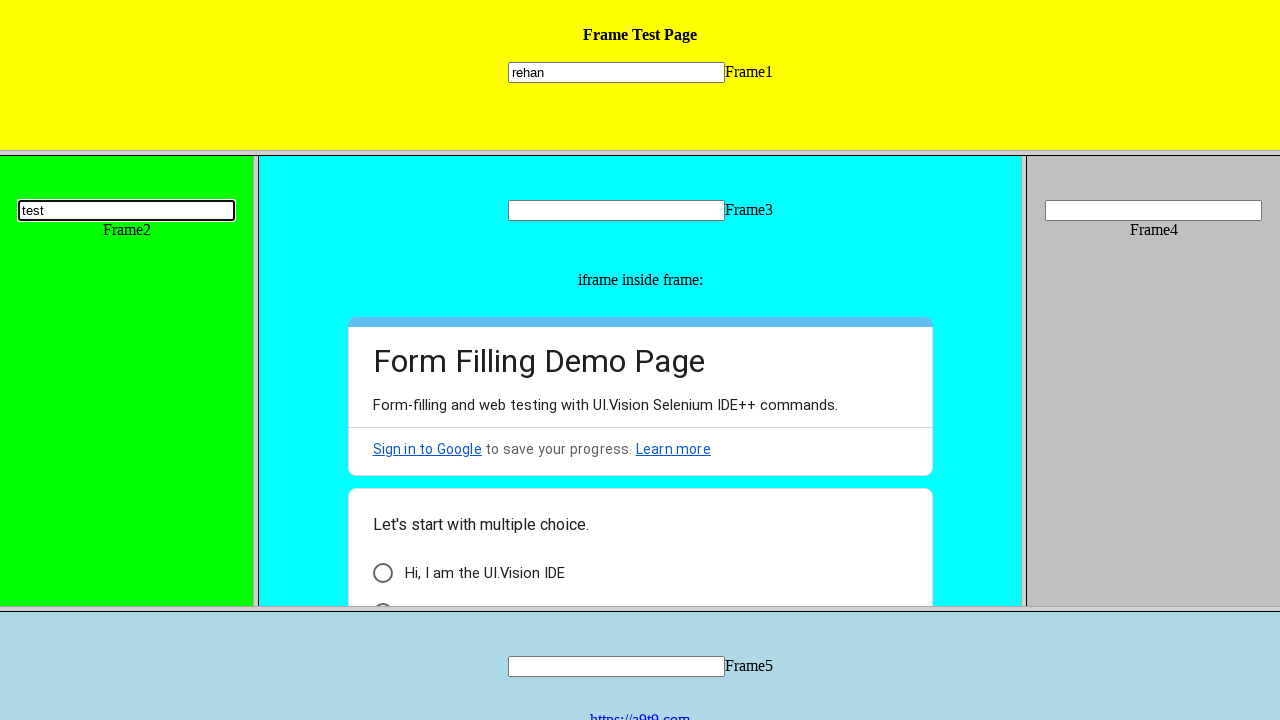